Navigates to Rediff India homepage and clicks on the Sign in link to test link navigation functionality

Starting URL: http://in.rediff.com/

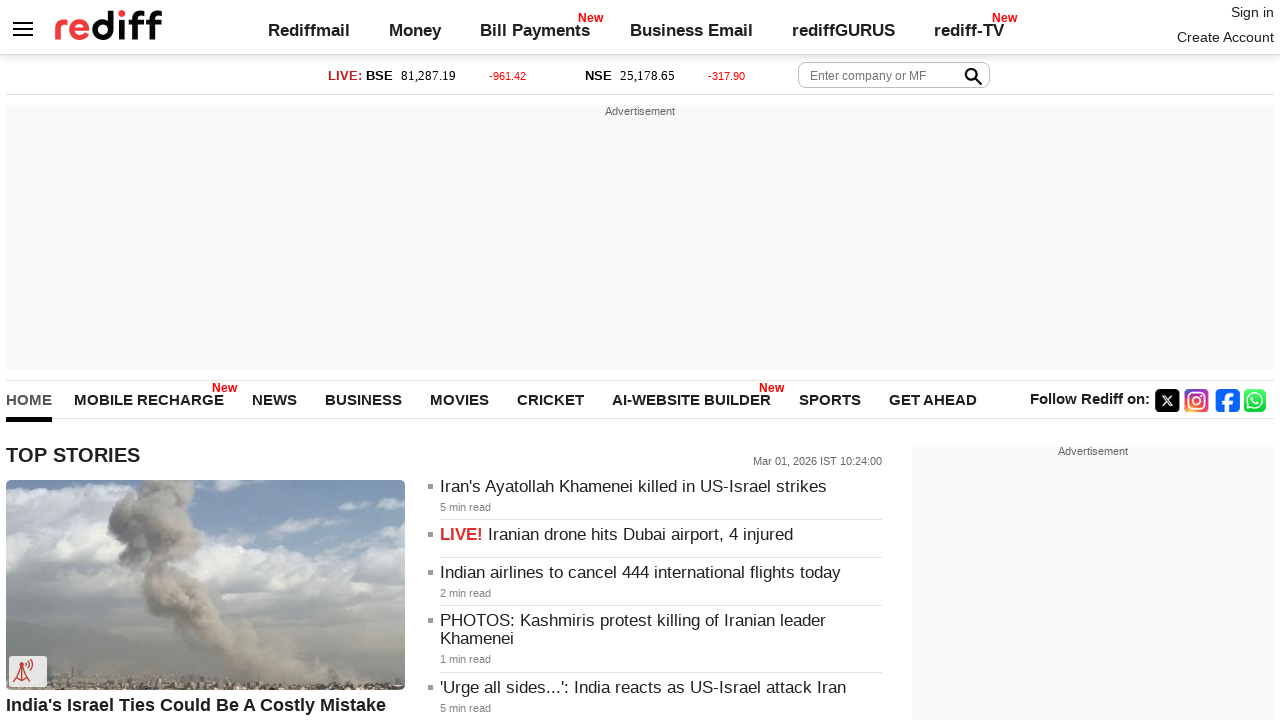

Navigated to Rediff India homepage
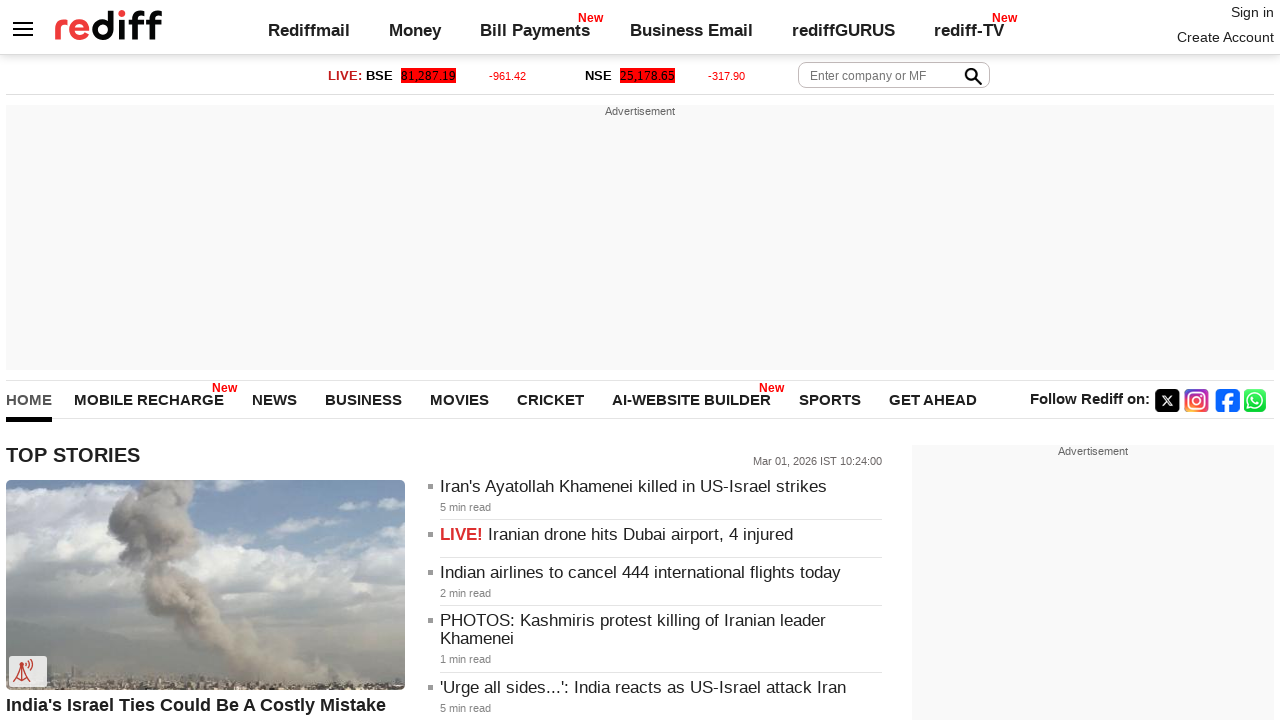

Clicked on the Sign in link at (1252, 12) on text=Sign in
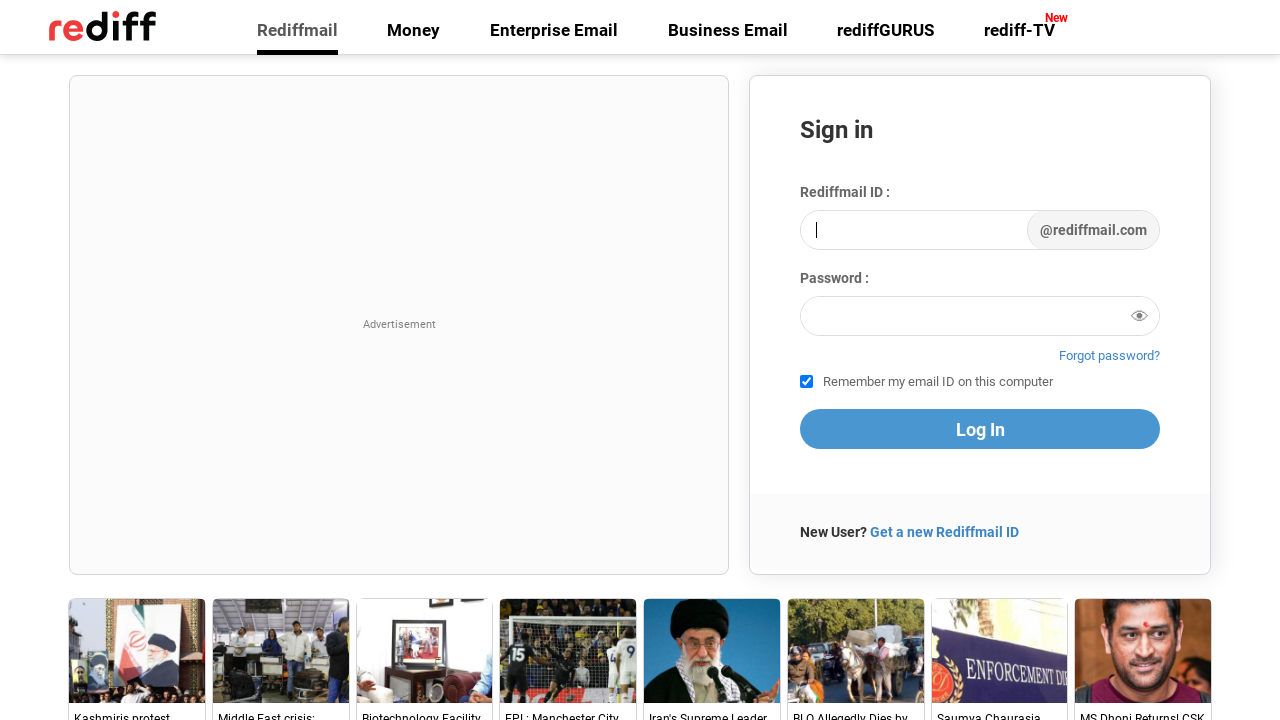

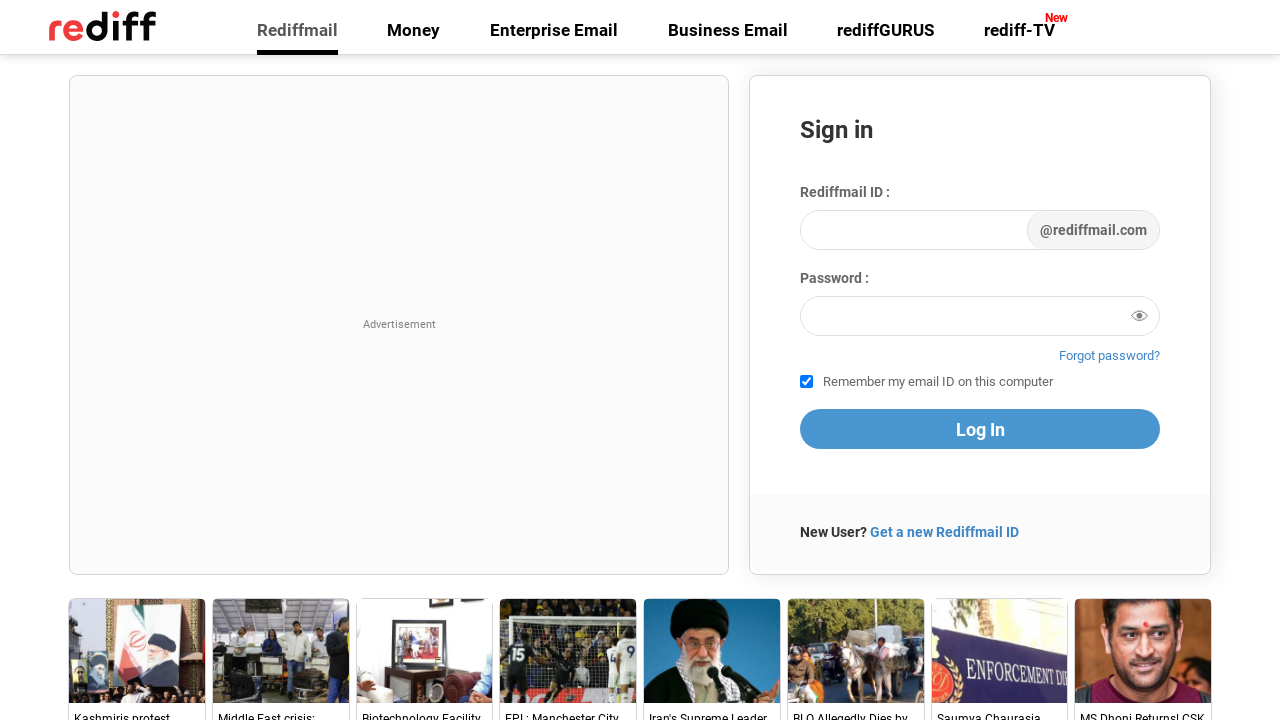